Tests an explicit wait scenario by waiting for a price to change to $100, clicking a book button, calculating a mathematical answer based on a displayed value, and submitting the answer form.

Starting URL: http://suninjuly.github.io/explicit_wait2.html

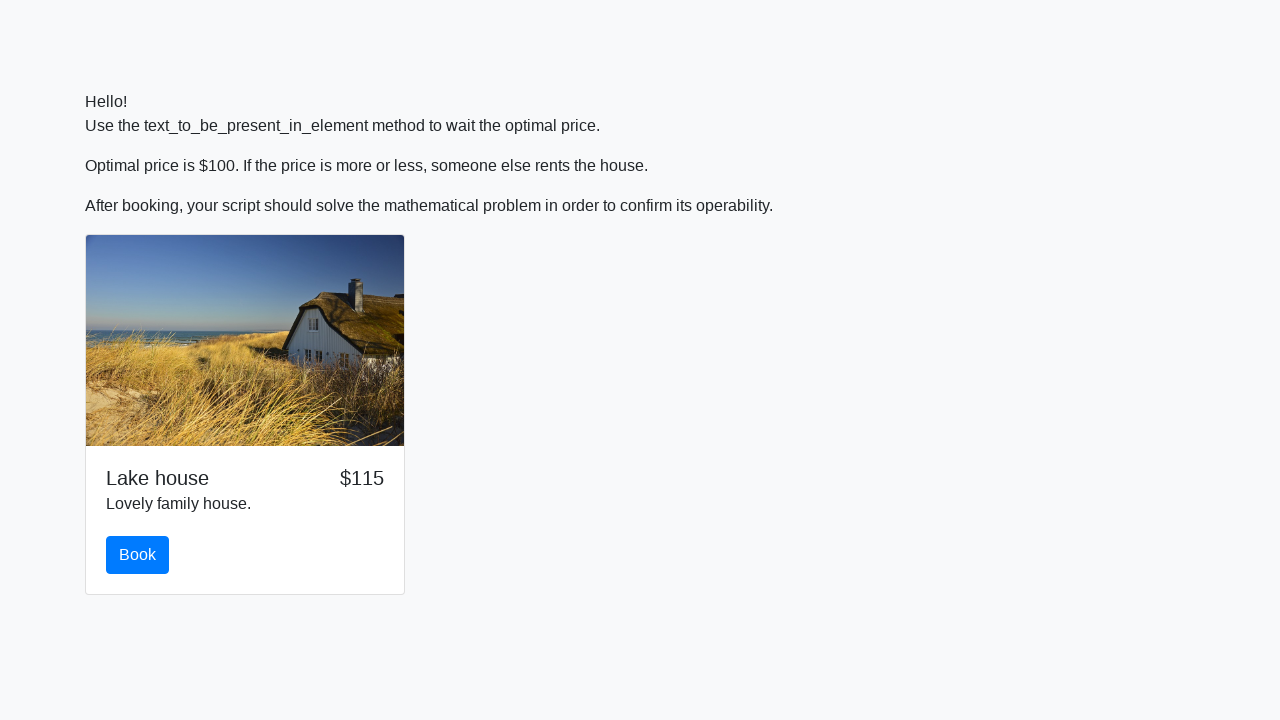

Waited for price to change to $100
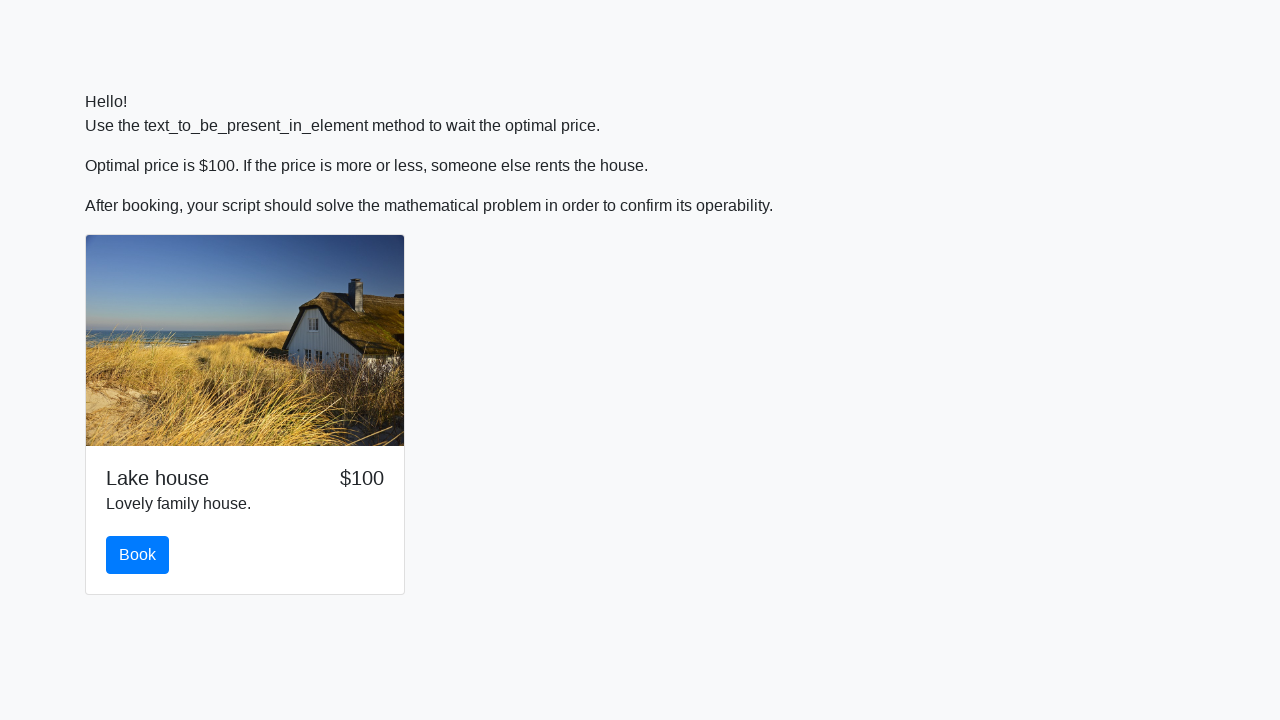

Clicked the book button at (138, 555) on #book
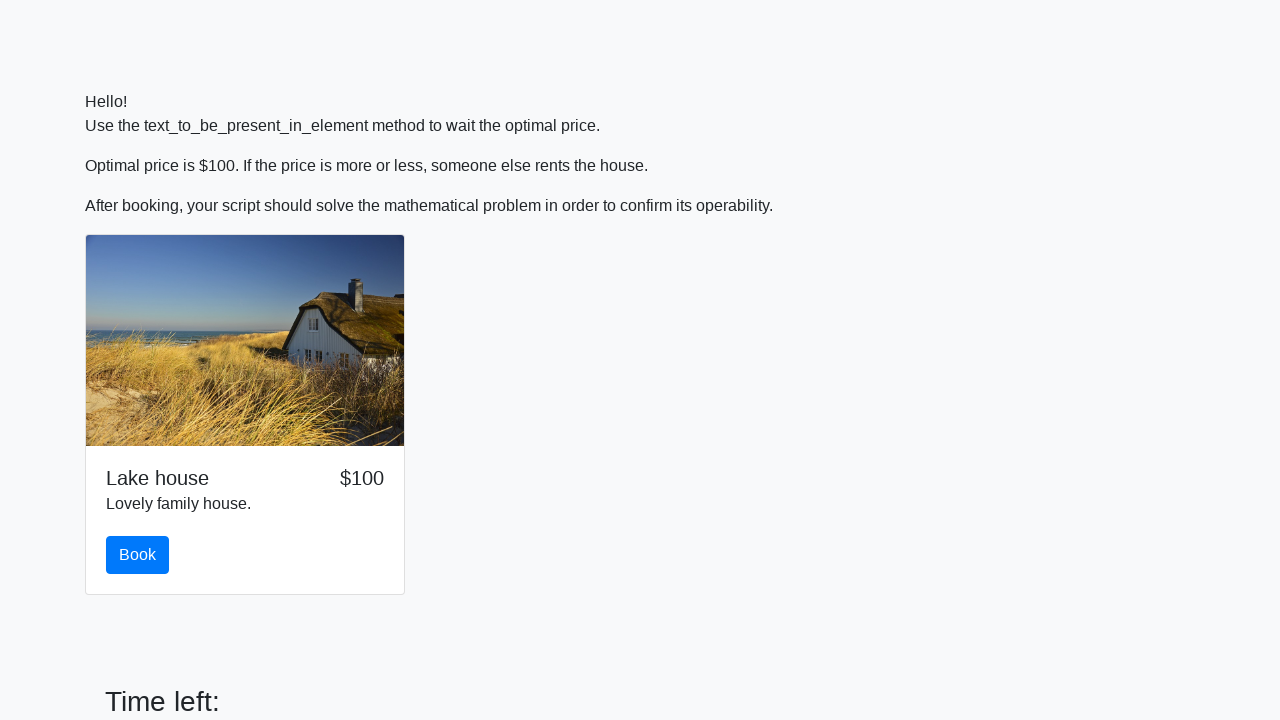

Waited 1 second for page to update
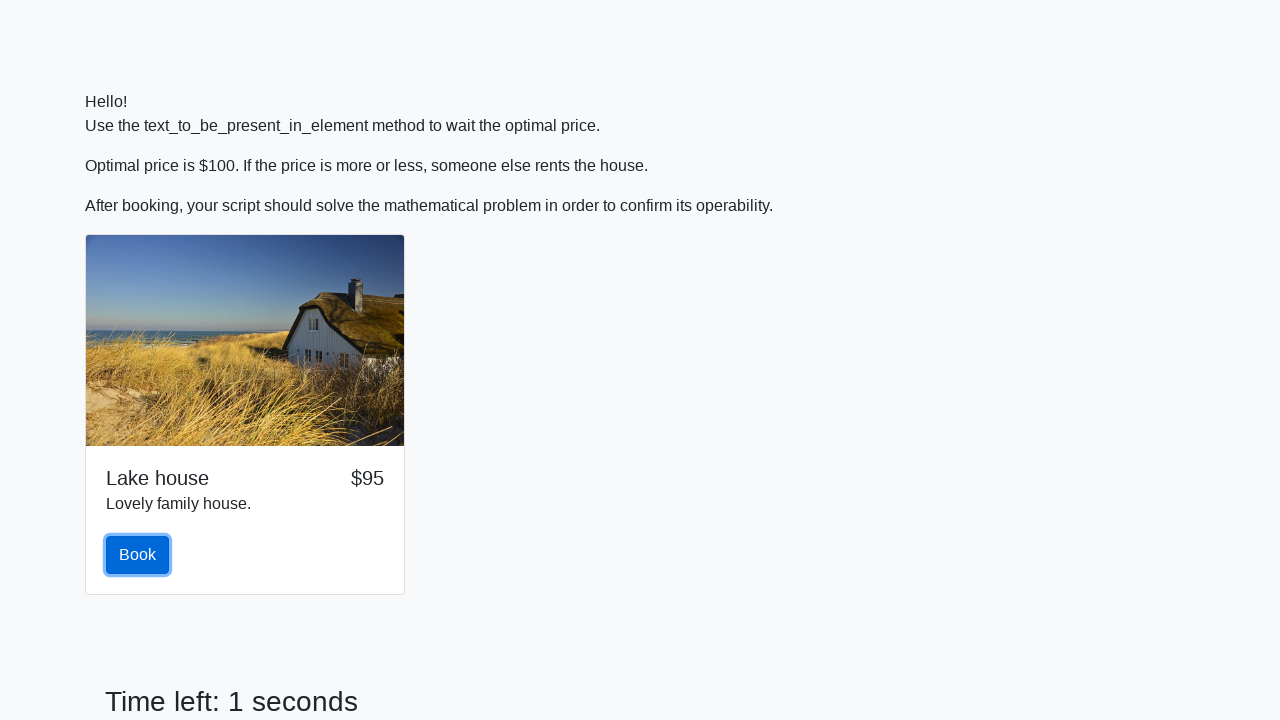

Retrieved input value from page: 575
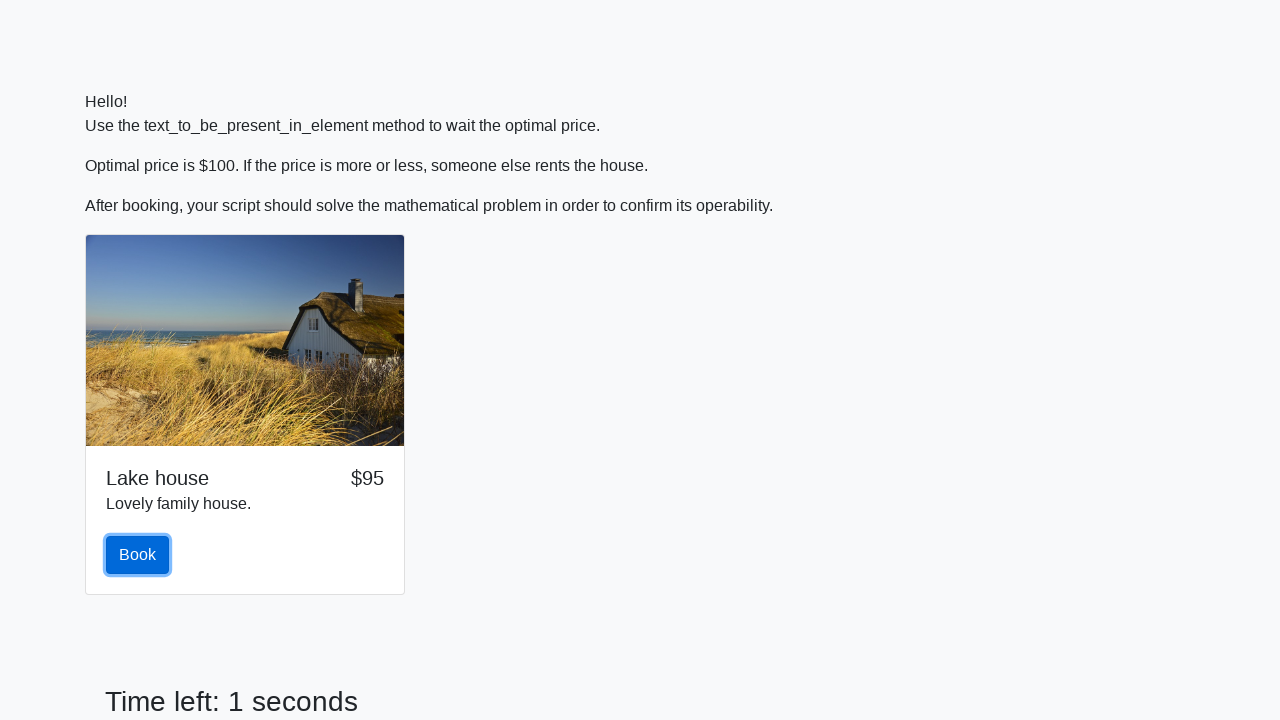

Calculated mathematical answer: 0.05934838705879398
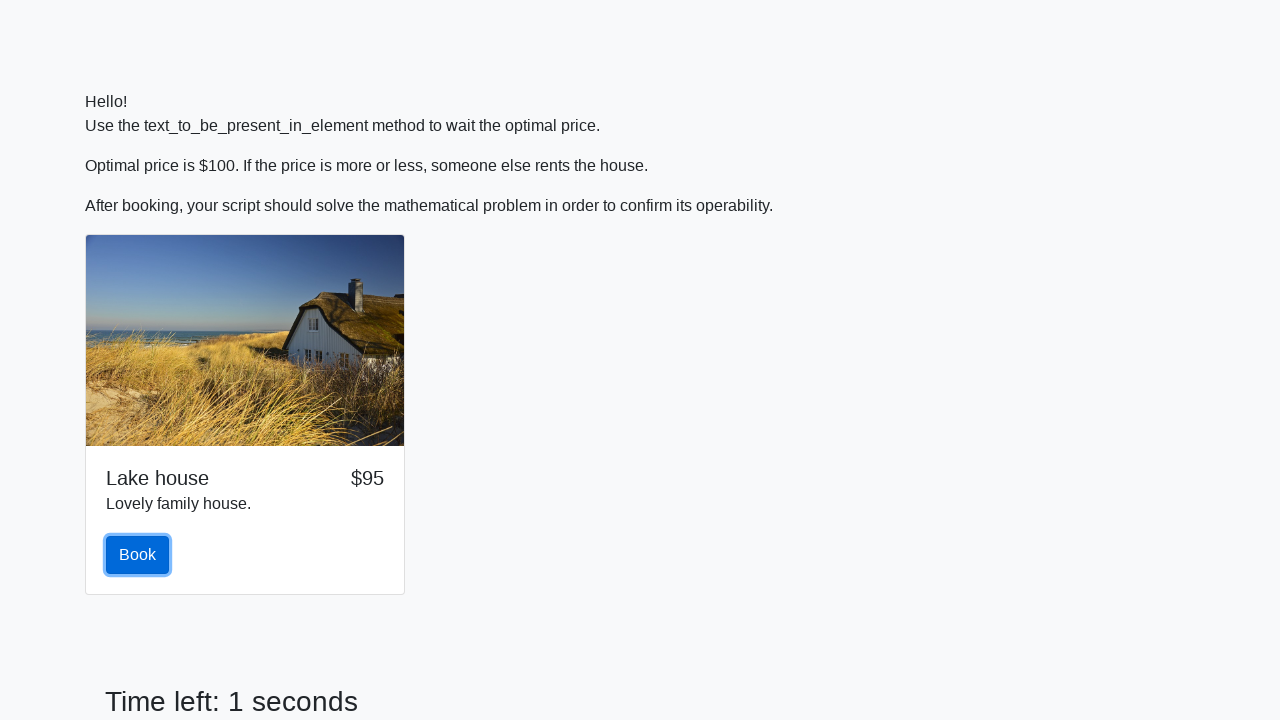

Filled answer field with calculated value: 0.05934838705879398 on #answer
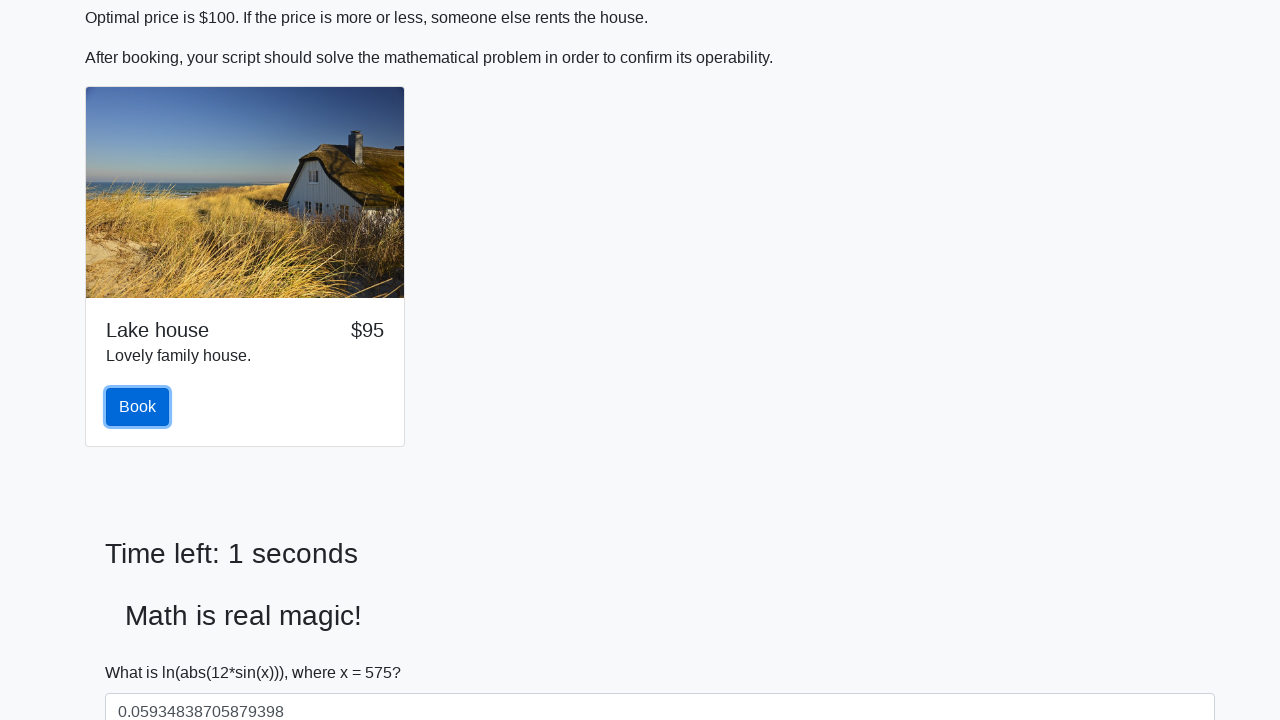

Clicked the solve button to submit answer at (143, 651) on #solve
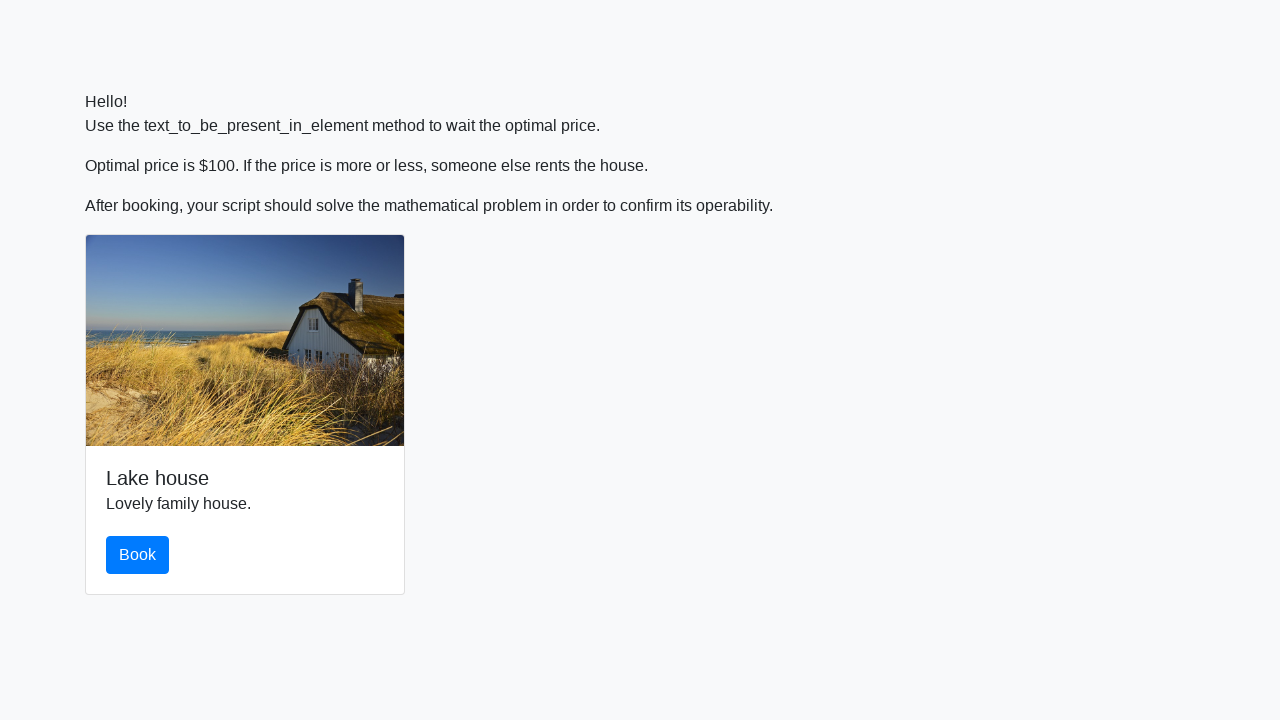

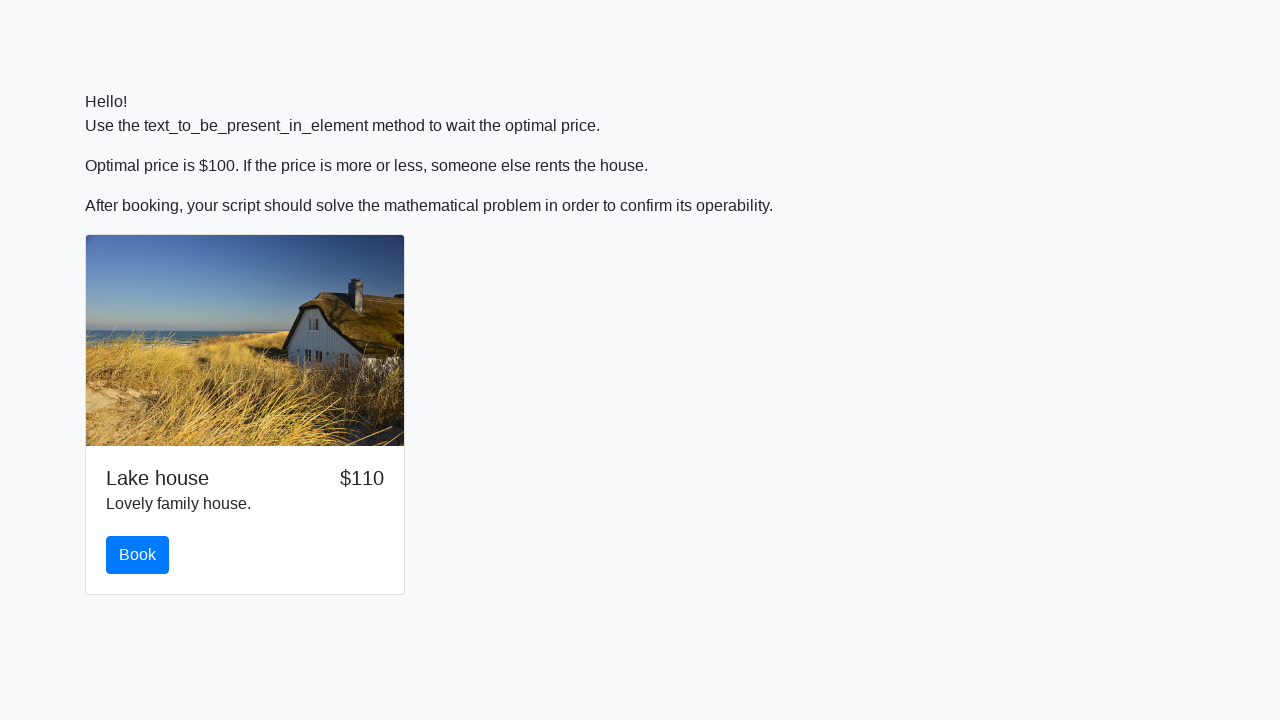